Tests form validation by filling only the email field and checking that the first name field shows a validation message

Starting URL: https://suninjuly.github.io/registration1.html

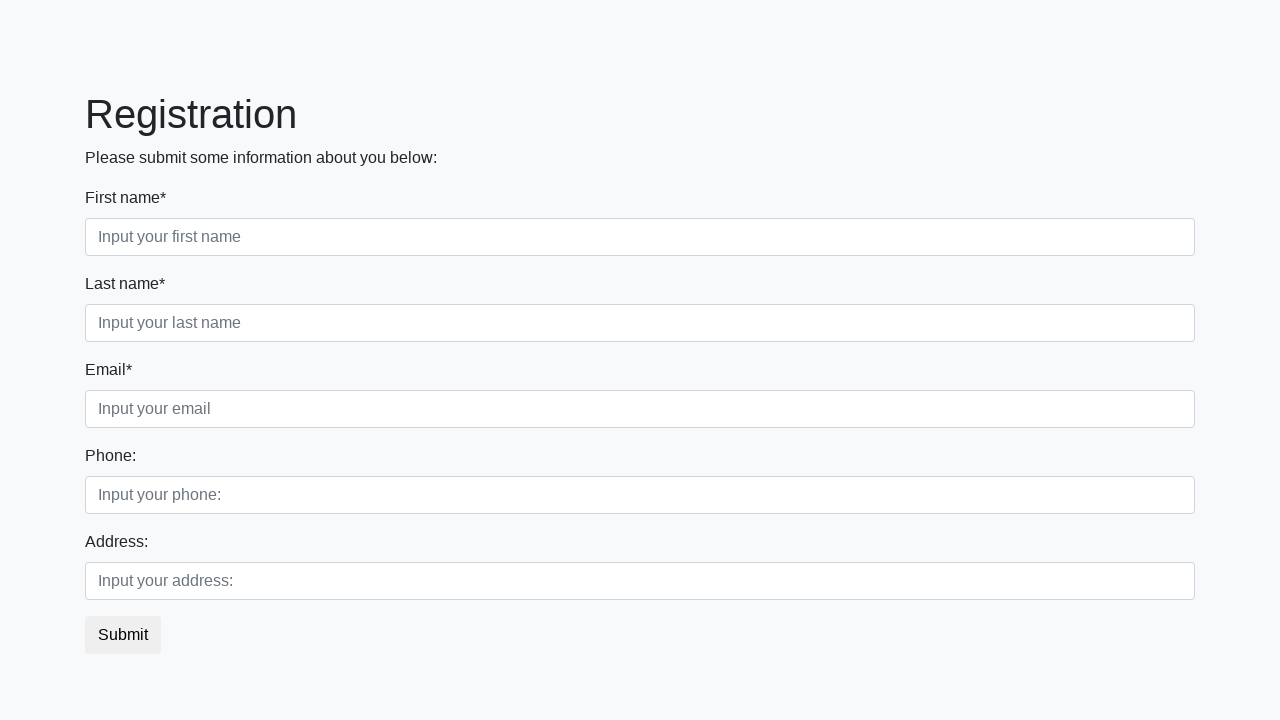

Navigated to registration form at https://suninjuly.github.io/registration1.html
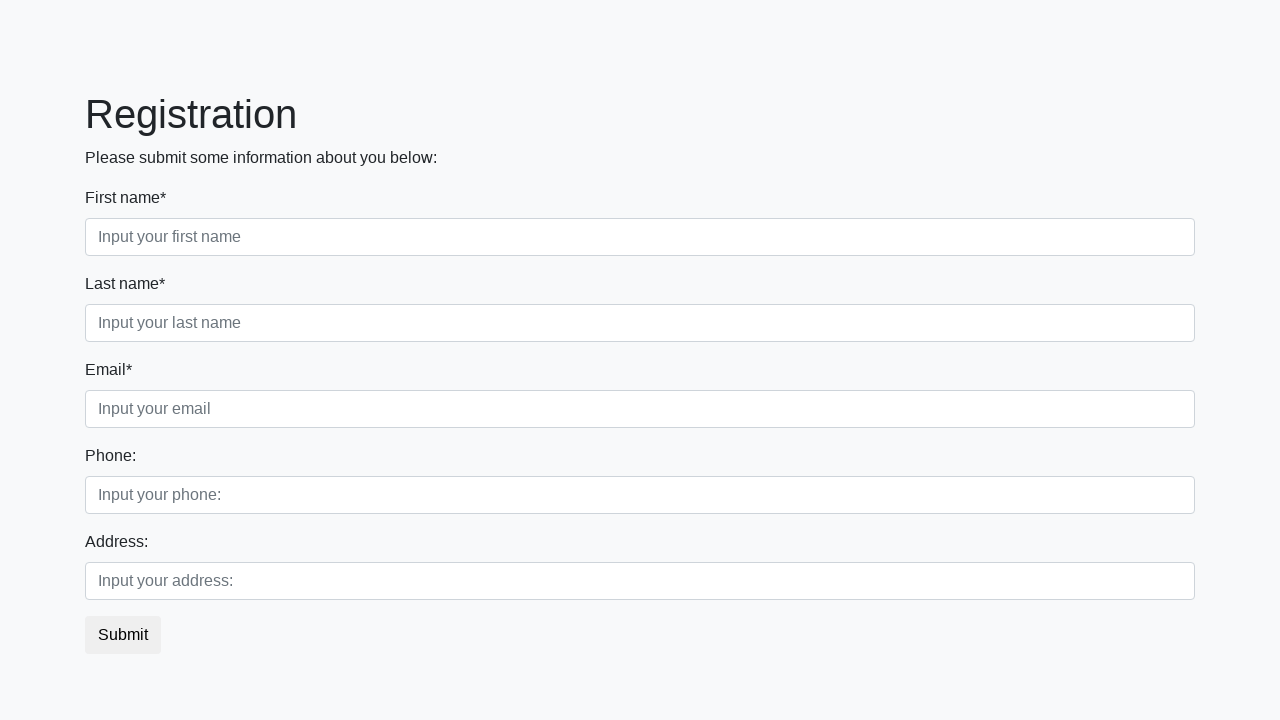

Filled email field with 'jo_mav@gmail.com' on div.first_block input.form-control.third
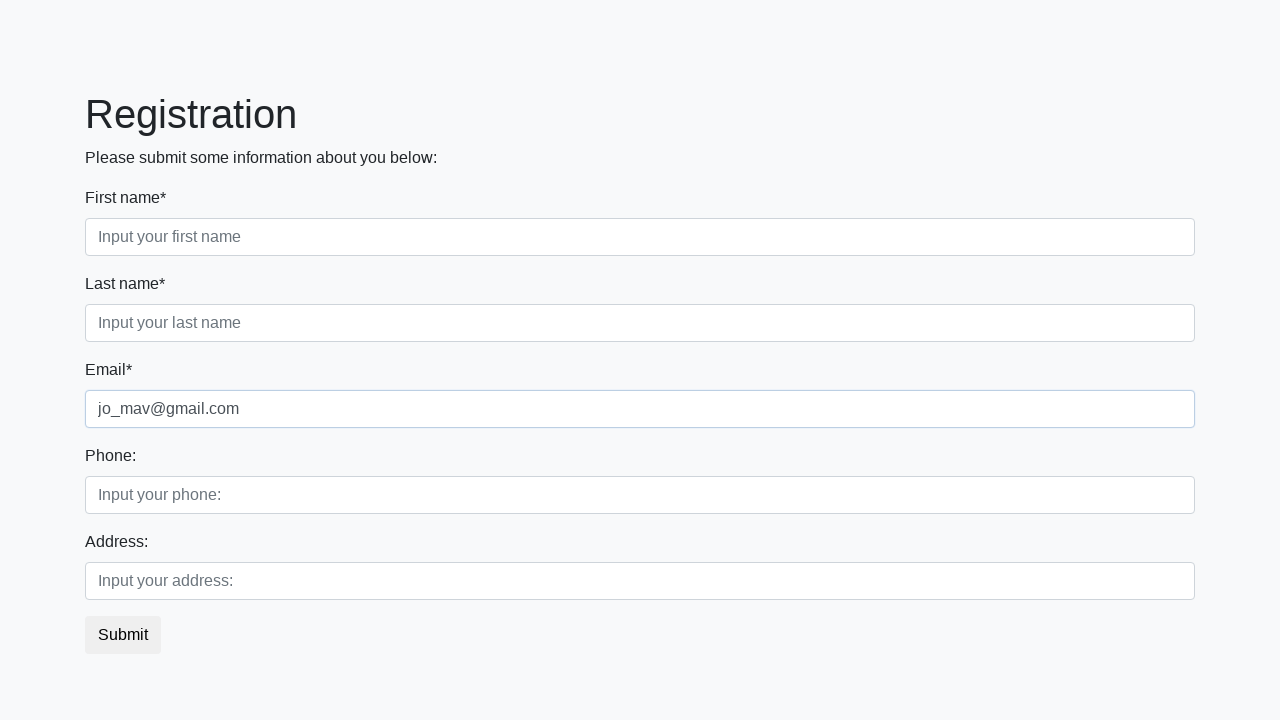

Clicked submit button to trigger form validation at (123, 635) on button.btn.btn-default
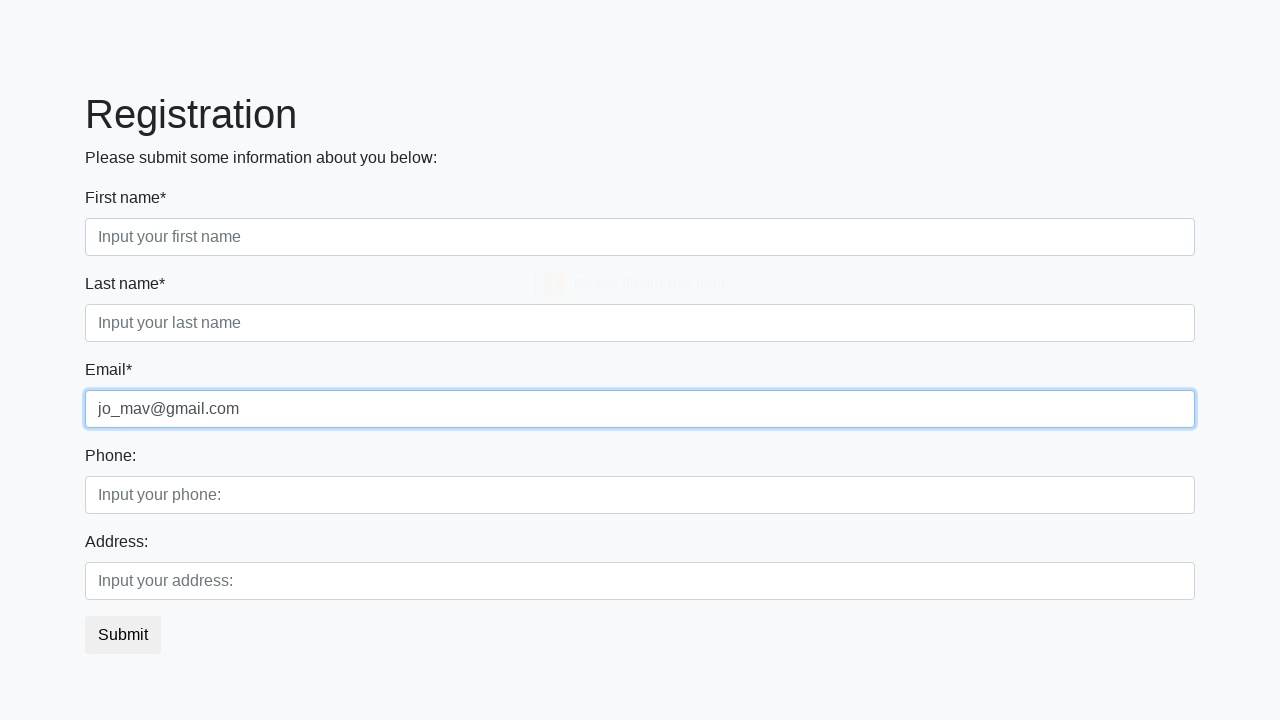

Located first name field element
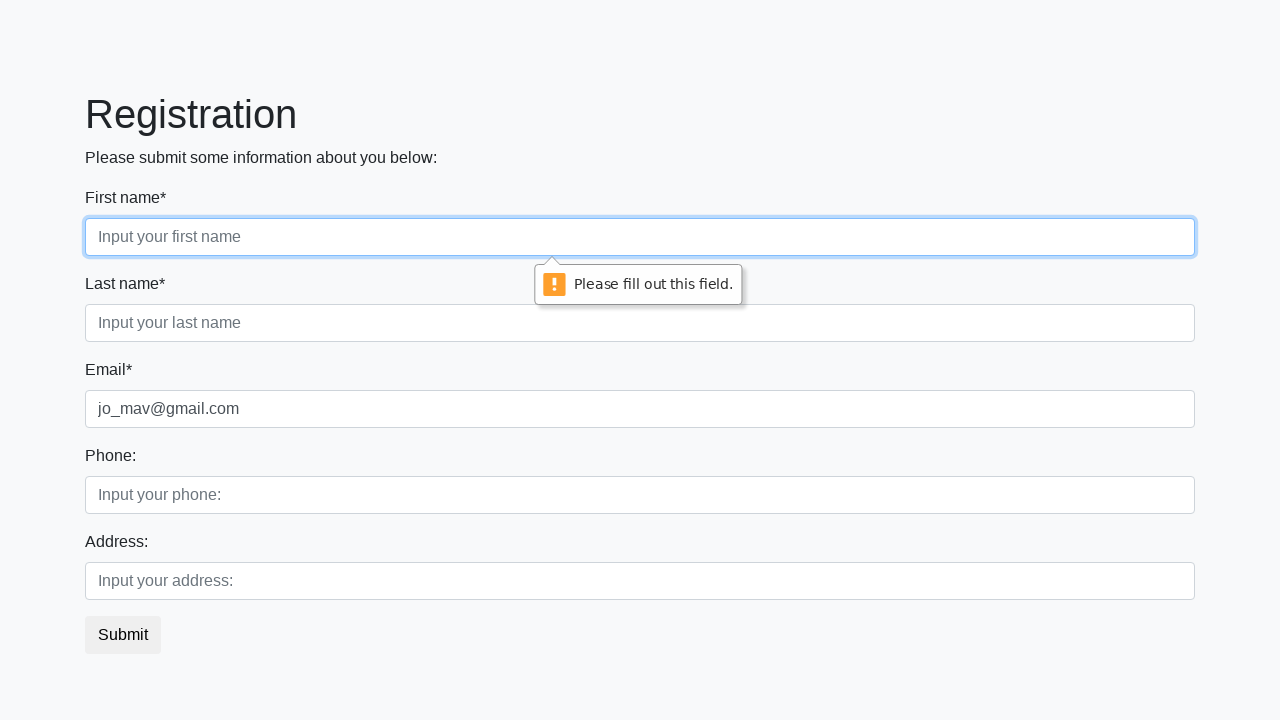

Validation message appeared on first name field
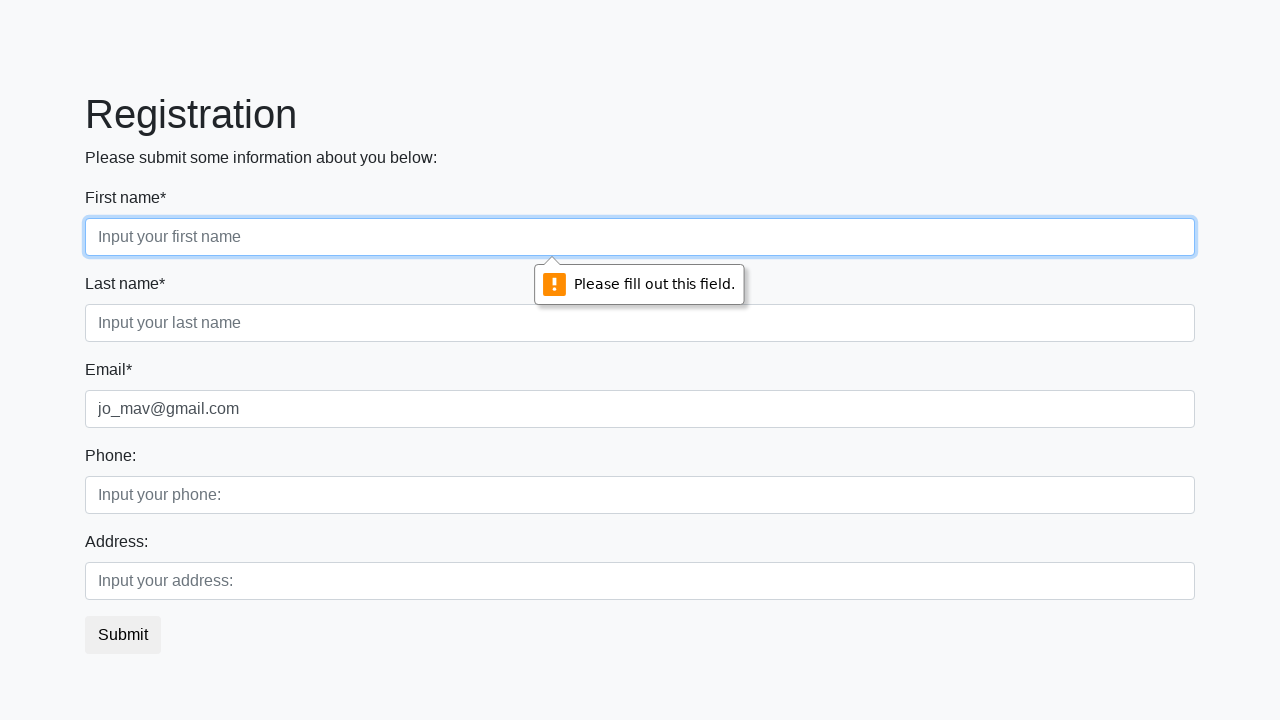

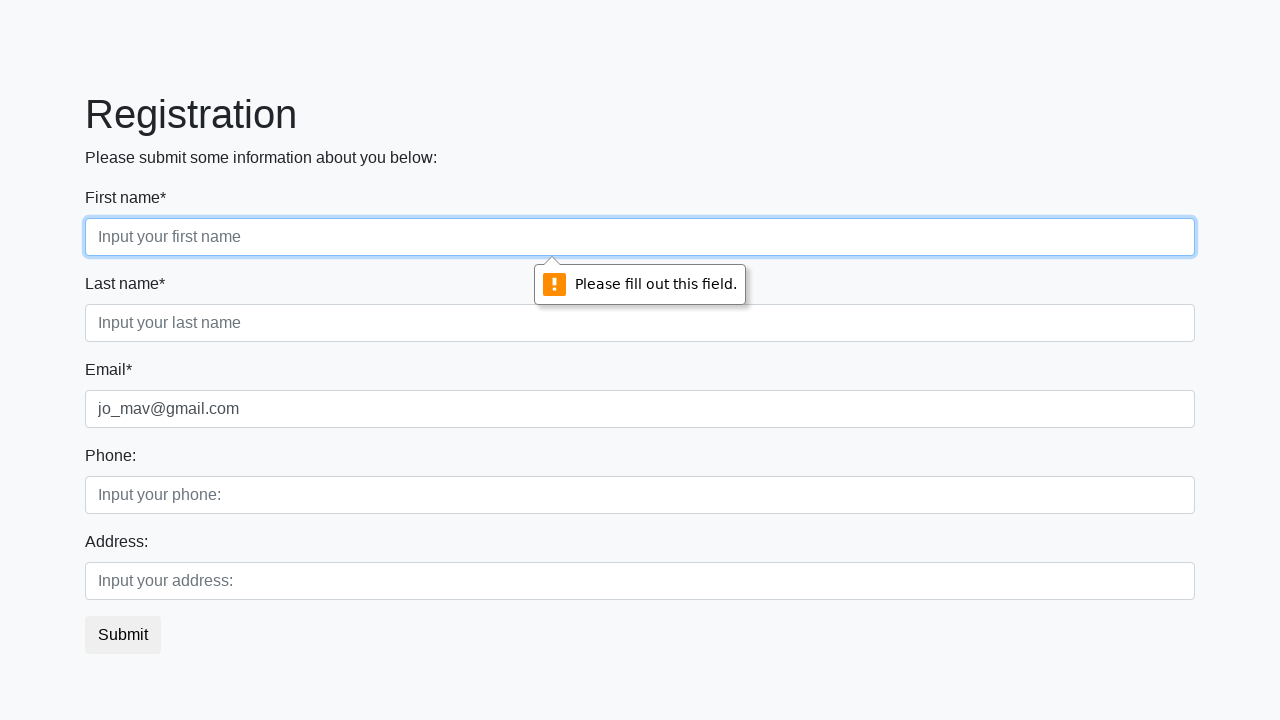